Tests form field input functionality by filling in First Name, Last Name, and Email fields on an automation practice form

Starting URL: https://app.cloudqa.io/home/AutomationPracticeForm

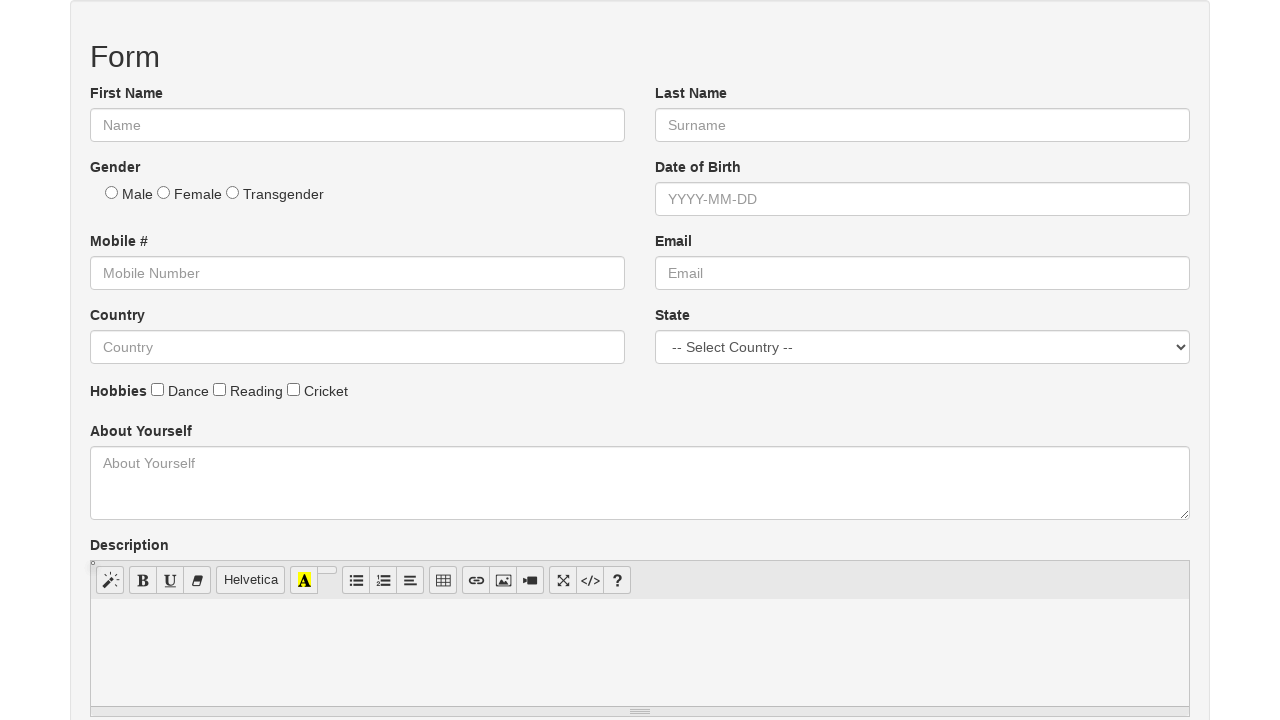

Filled First Name field with 'Test' on input[name='First Name']
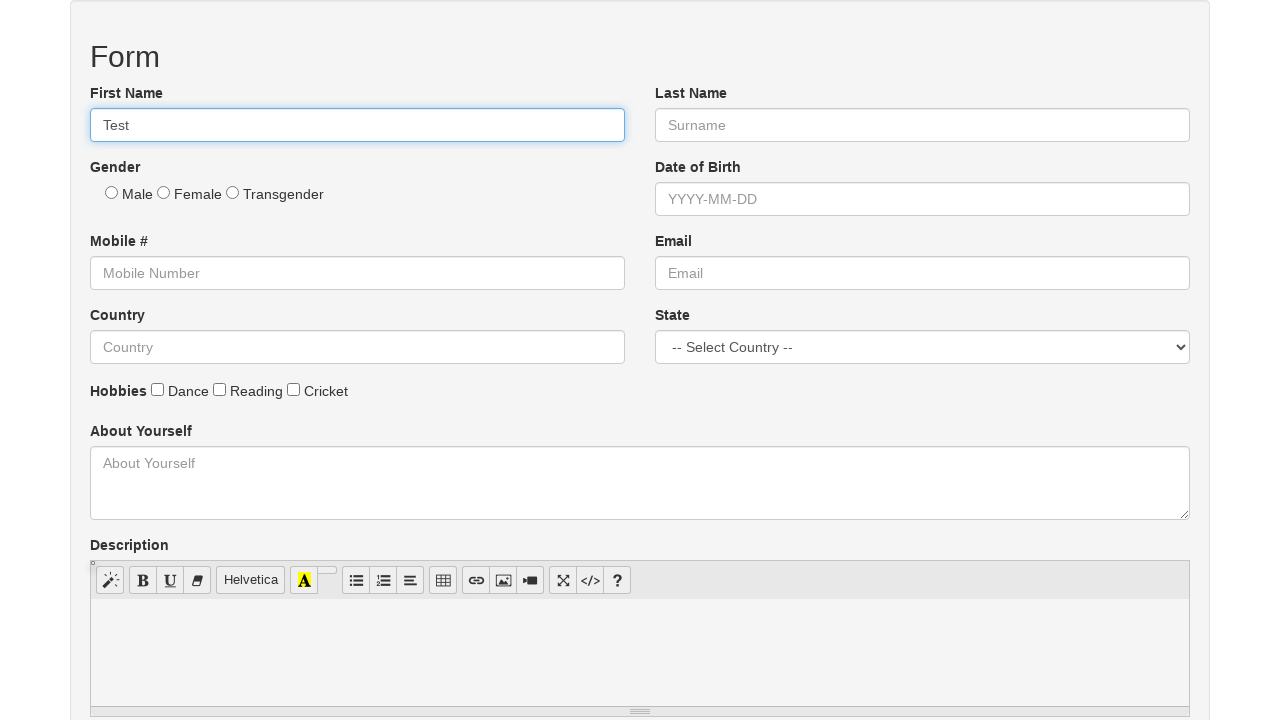

Filled Last Name field with 'Test' on input[name='Last Name']
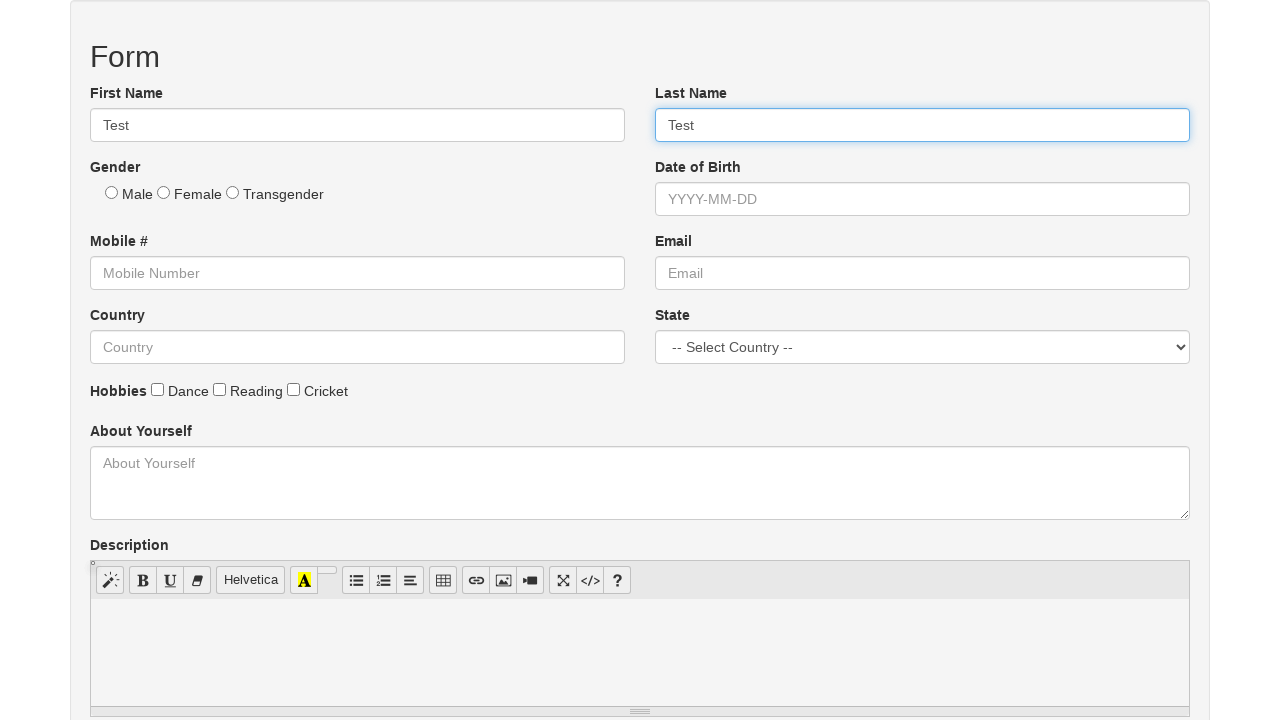

Filled Email field with 'Test' on input[name='Email']
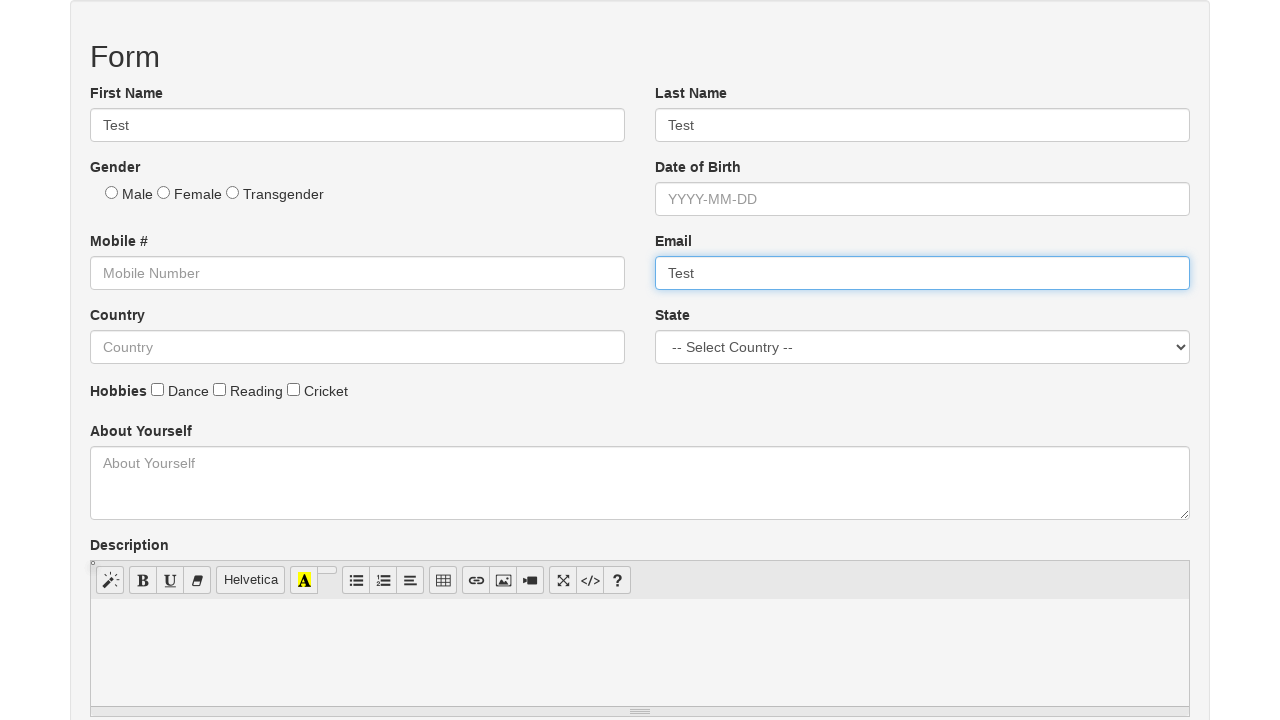

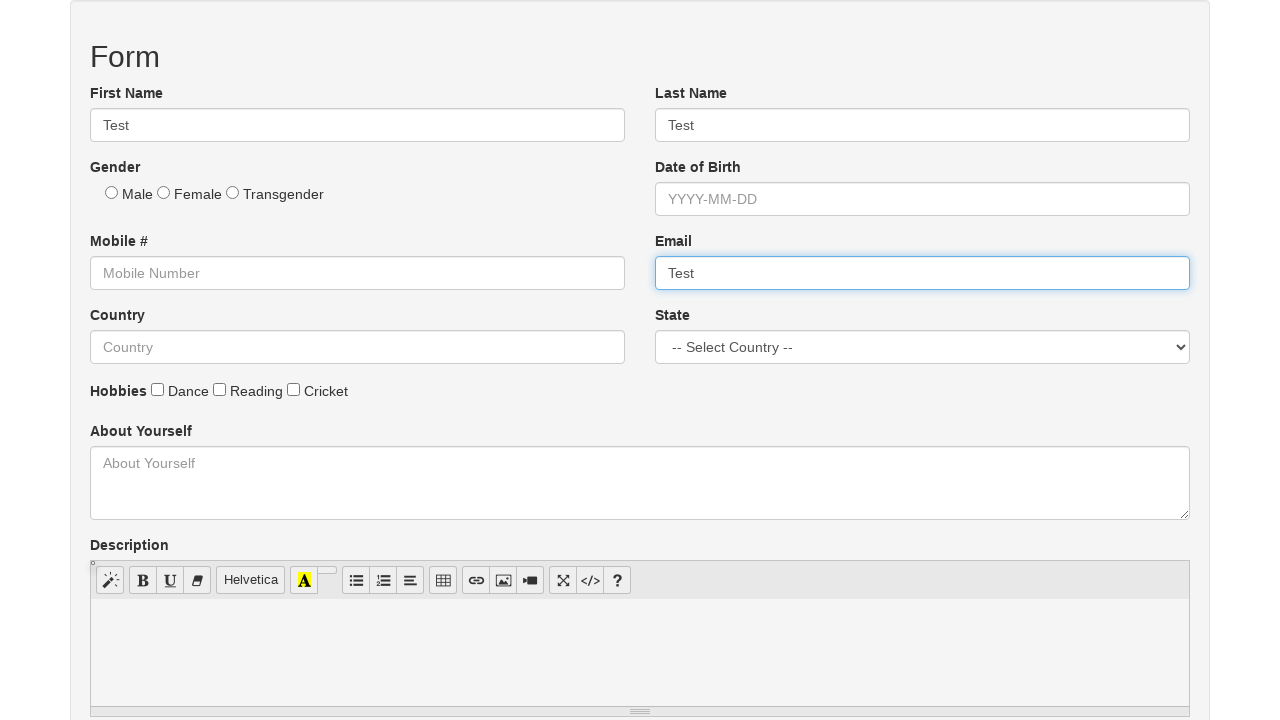